Tests form filling functionality on a test automation practice website by entering name, email, phone, and Wikipedia search values into their respective input fields.

Starting URL: https://testautomationpractice.blogspot.com/

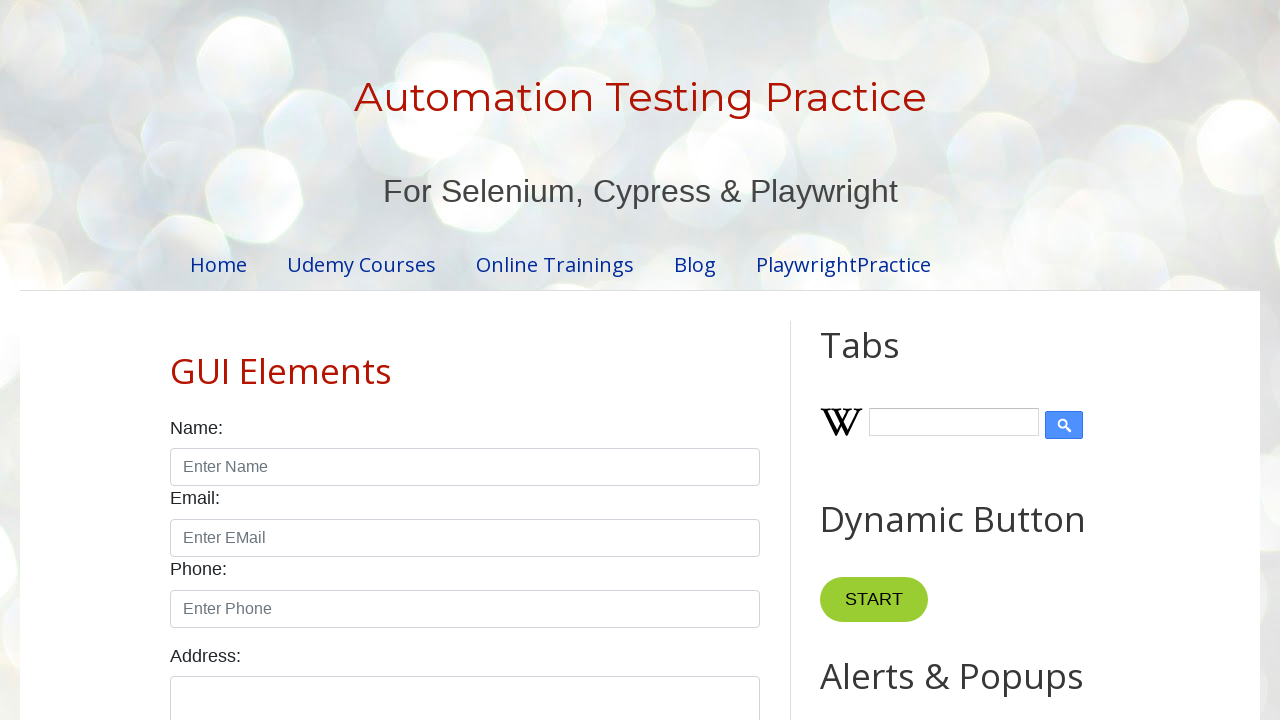

Filled name field with 'John Anderson' on input[id="name"]
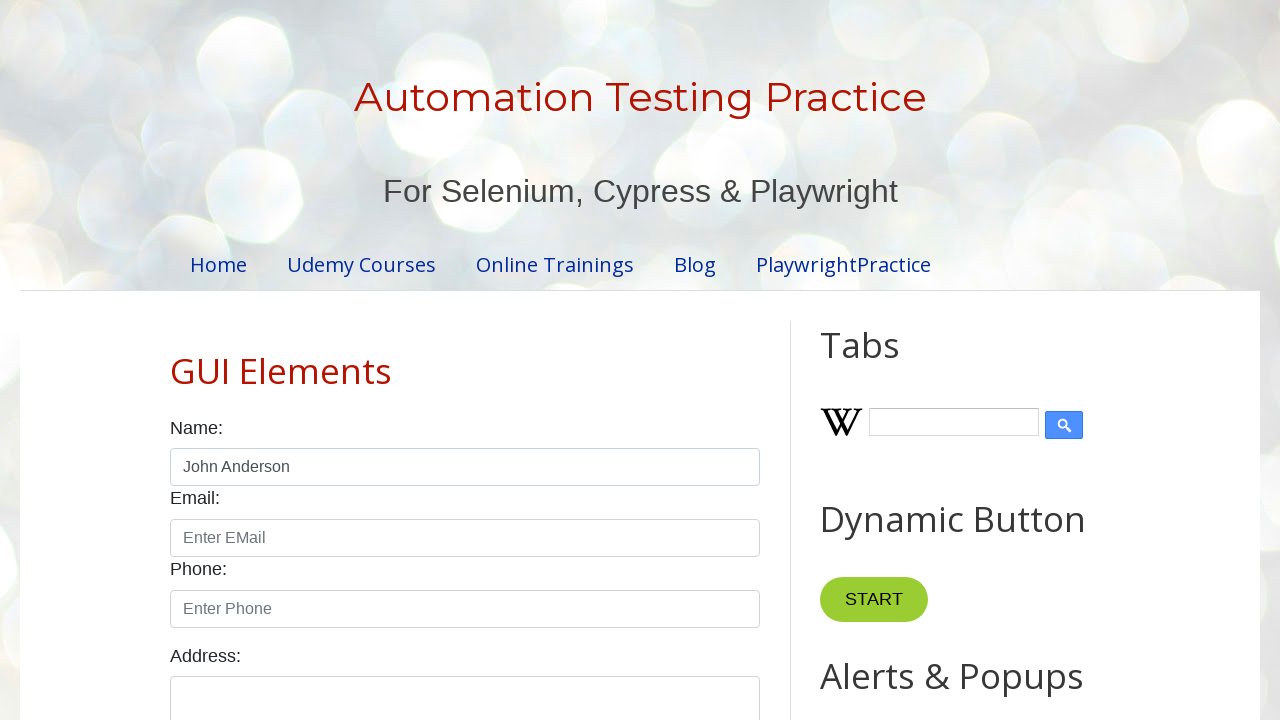

Filled email field with 'john.anderson@testmail.com' on input[id="email"]
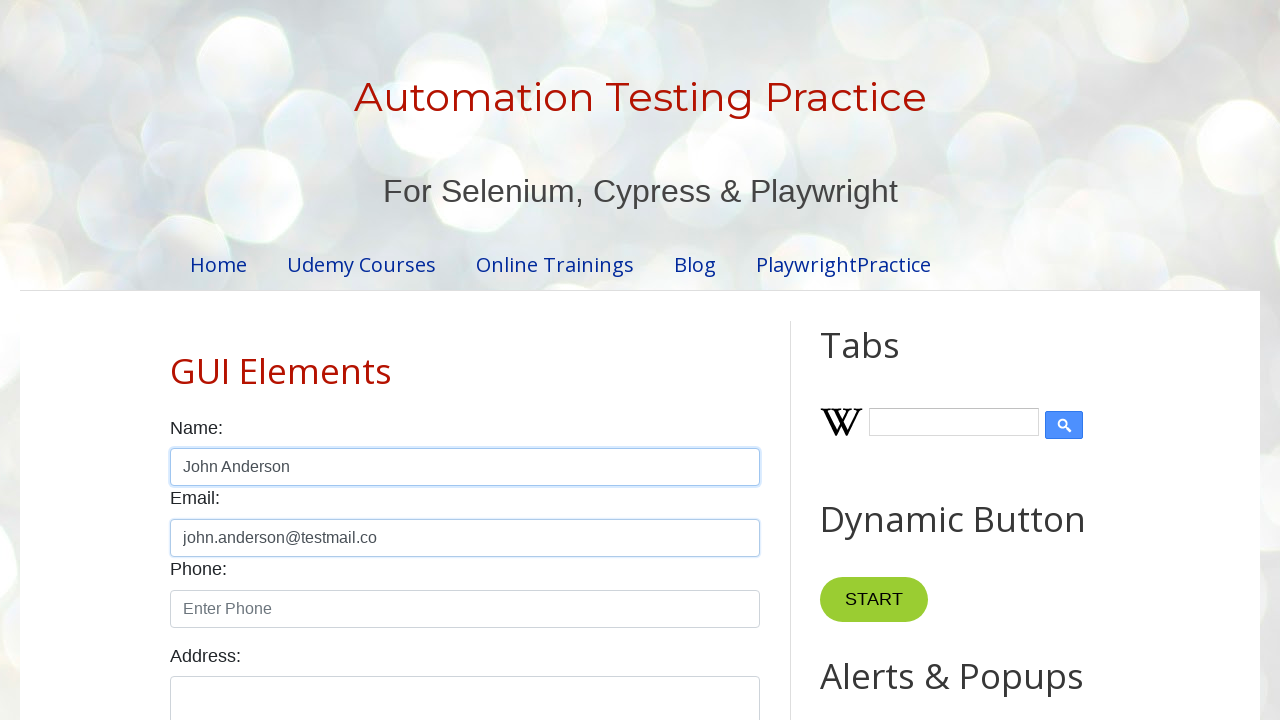

Filled phone field with '5551234567' on input[id="phone"]
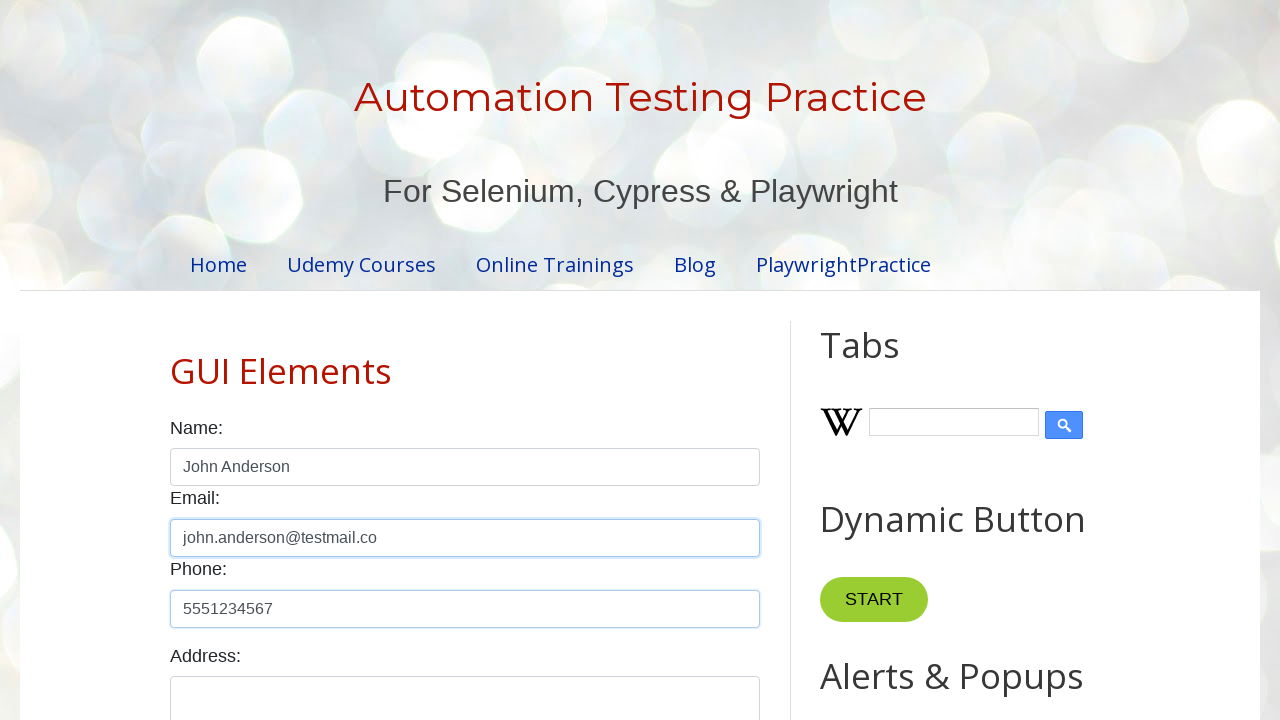

Filled Wikipedia search field with 'Automation testing' on input[id="Wikipedia1_wikipedia-search-input"]
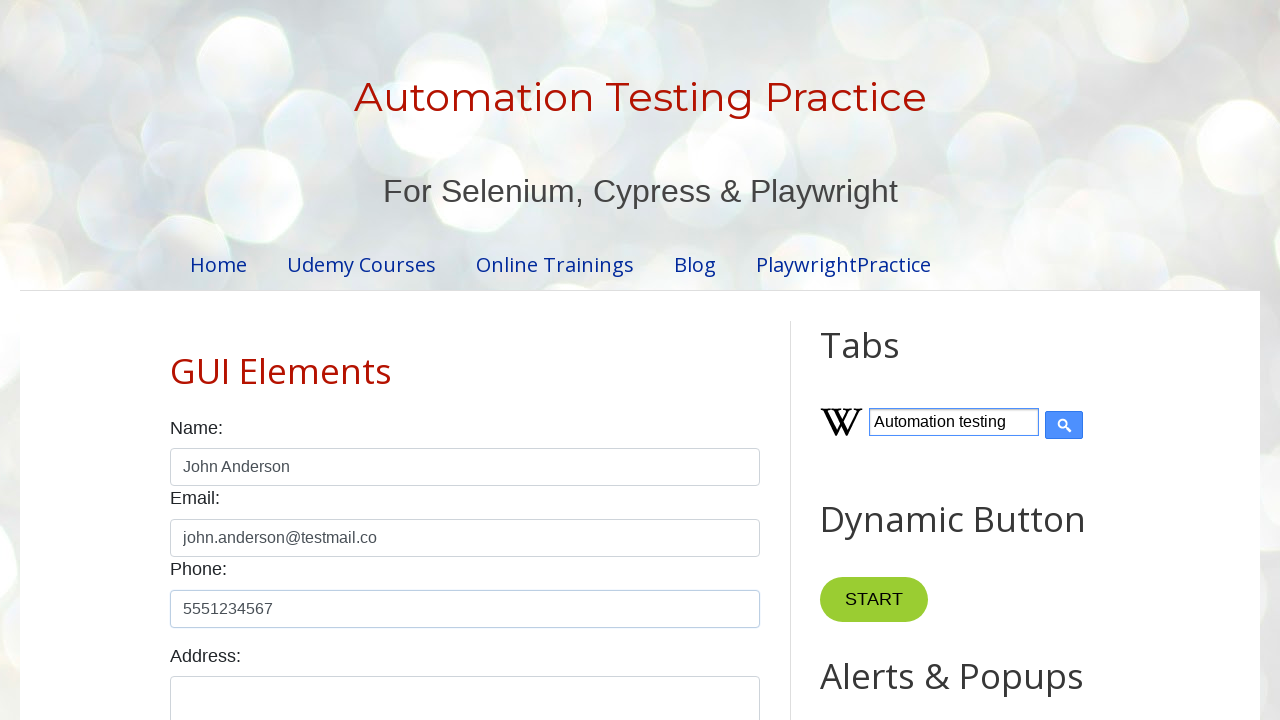

Waited for page to reach network idle state
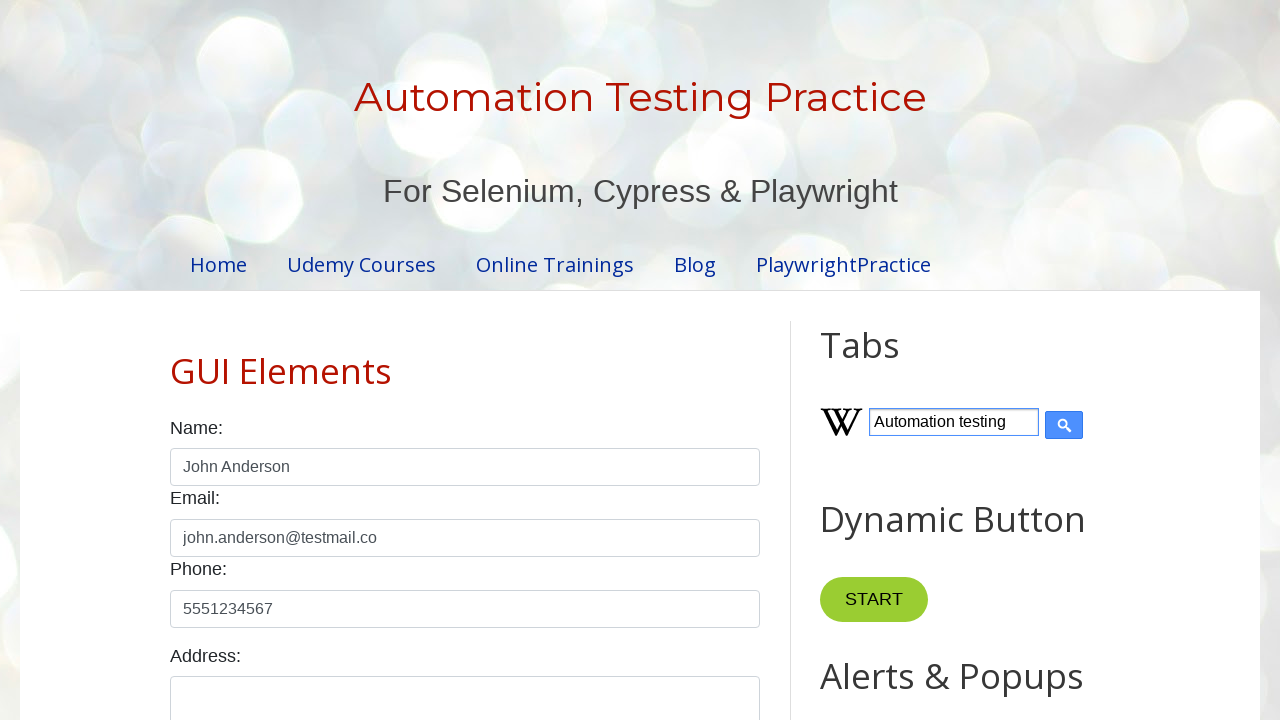

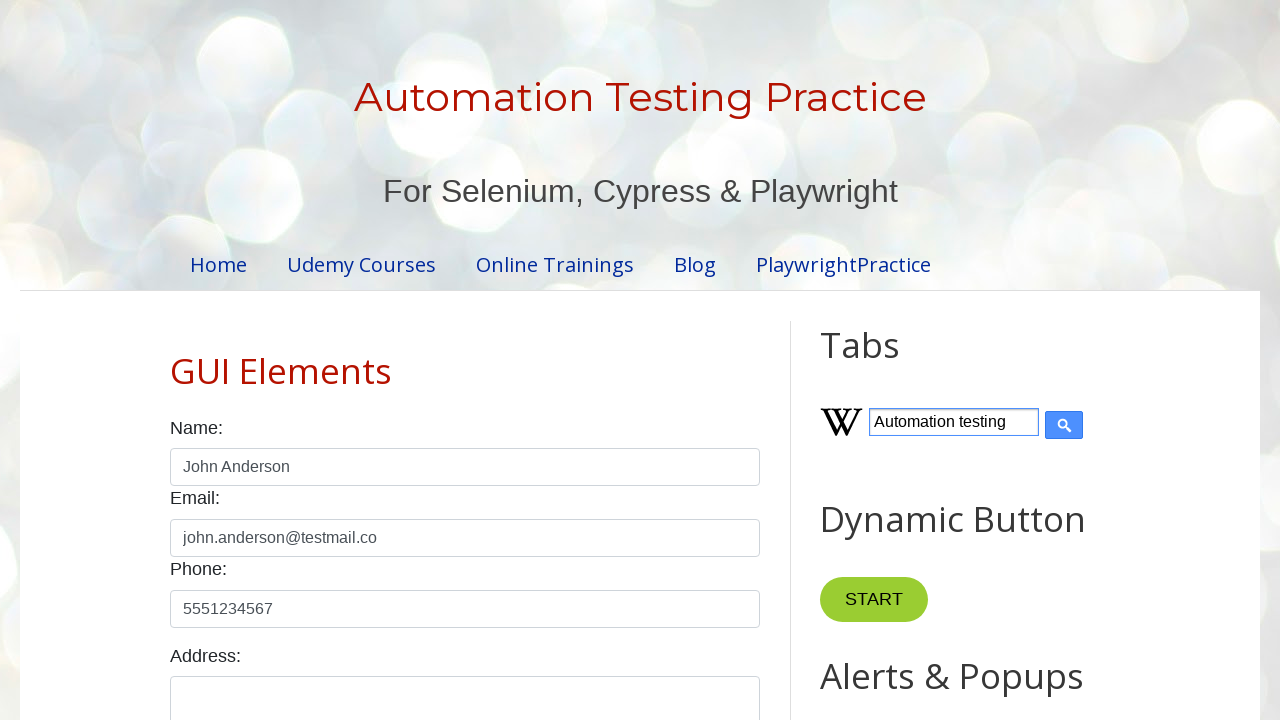